Tests enable button functionality by clicking enable button

Starting URL: https://codenboxautomationlab.com/practice/

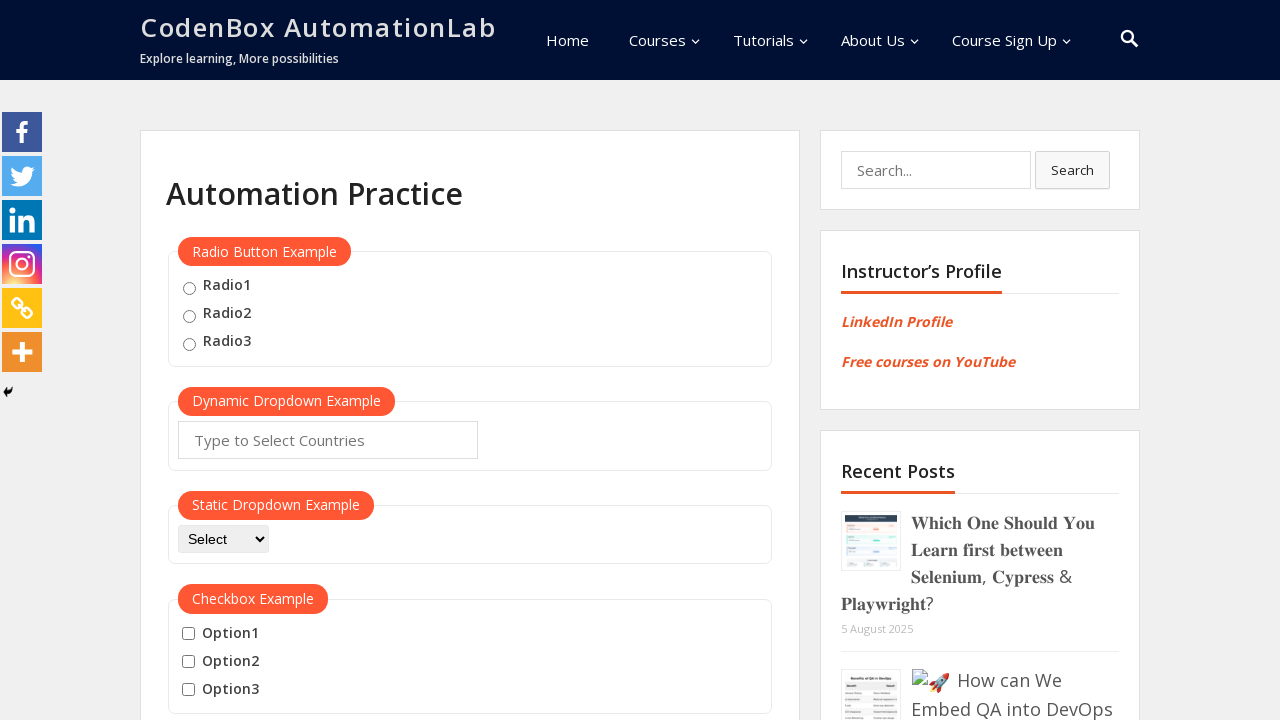

Clicked enable button at (297, 361) on #enabled-button
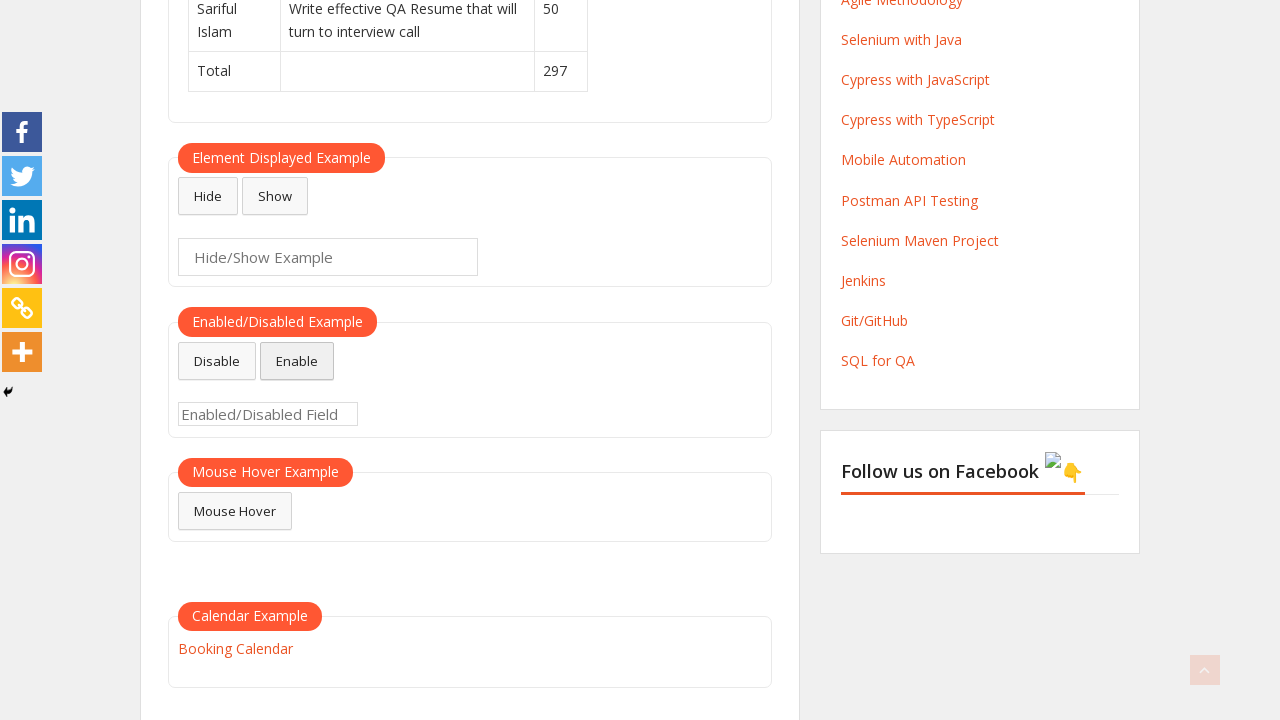

Verified that the input field is now enabled
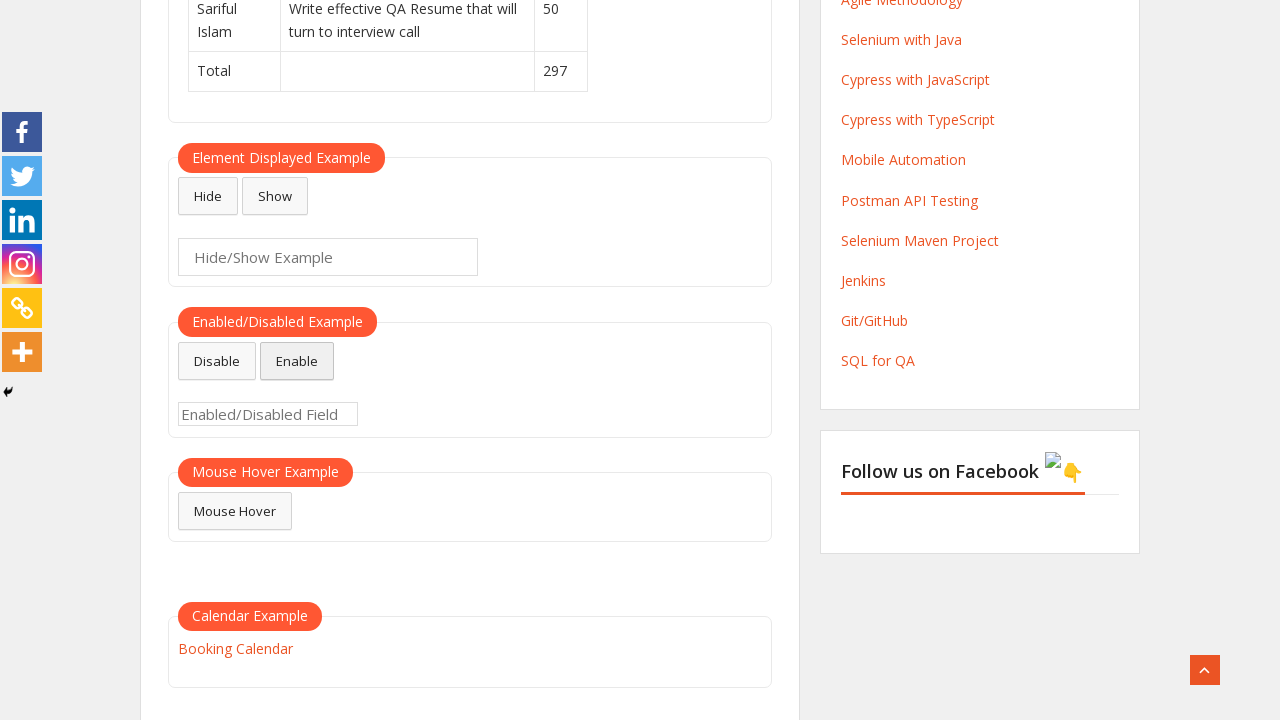

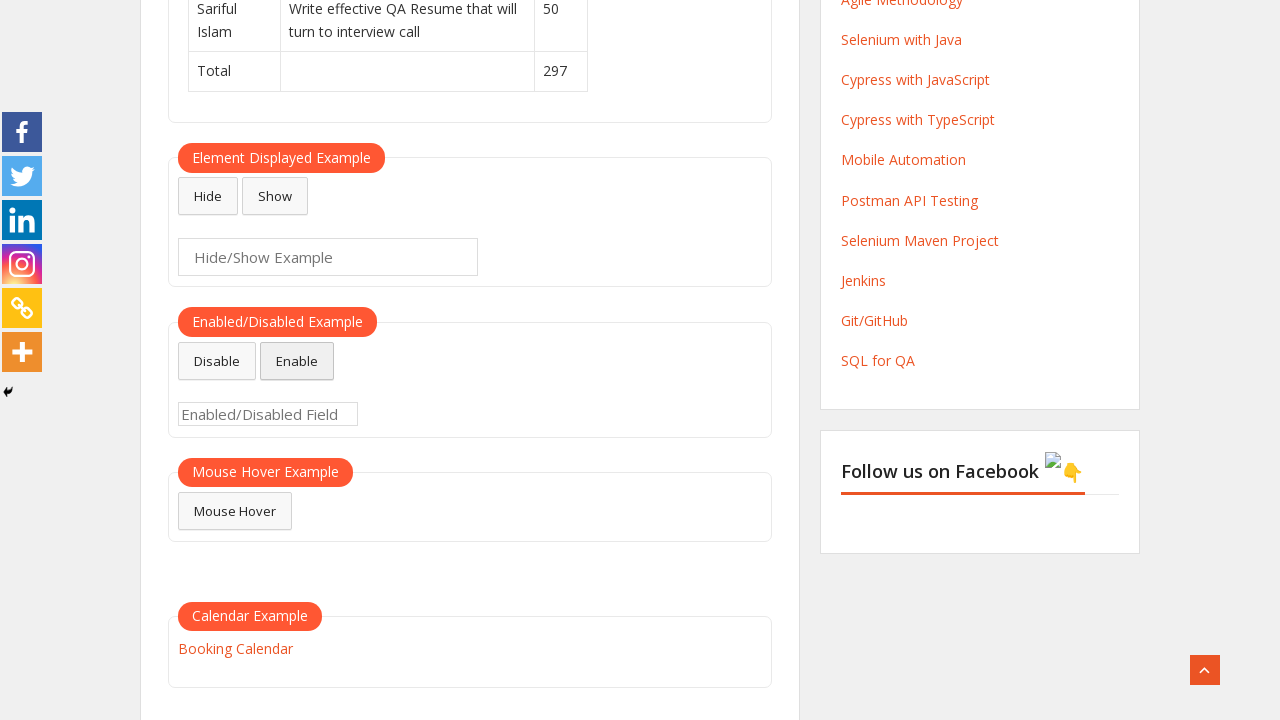